Tests invalid multiplication with invalid first operand "e8." and verifies an error message is displayed

Starting URL: https://gerabarud.github.io/is3-calculadora/

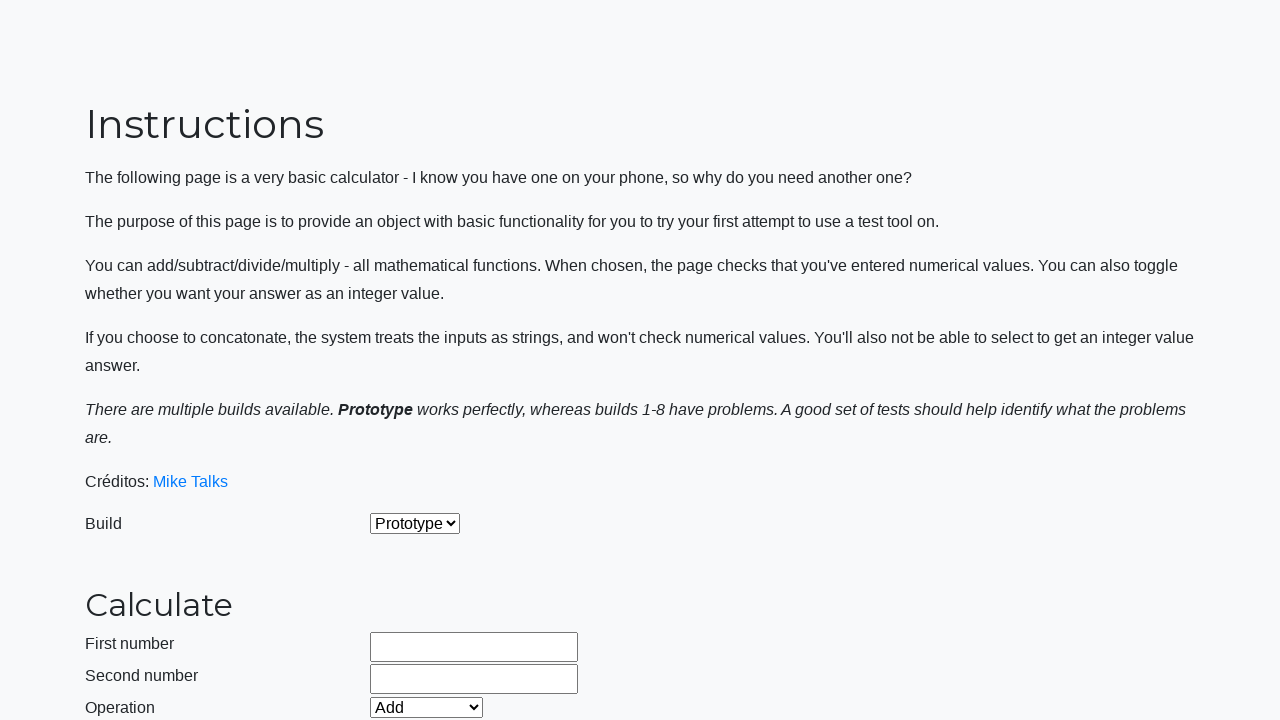

Selected 'Prototype' build from dropdown on #selectBuild
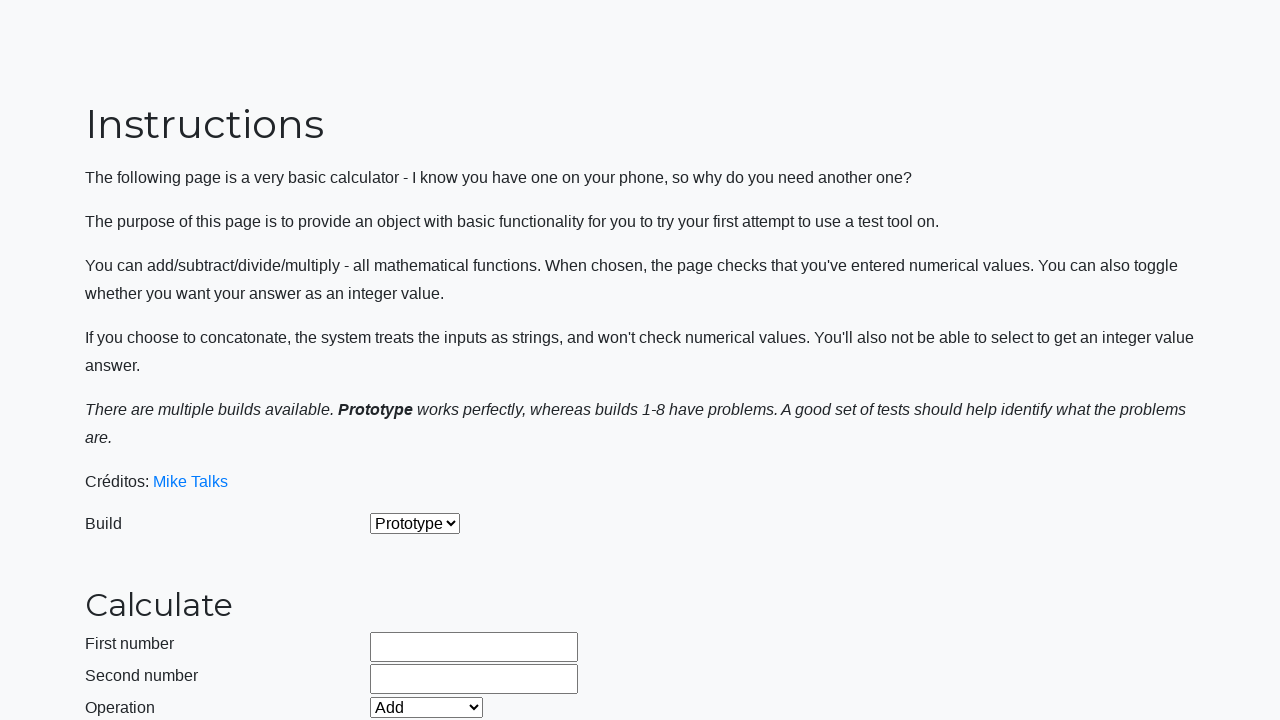

Selected 'Multiply' operation from dropdown on #selectOperationDropdown
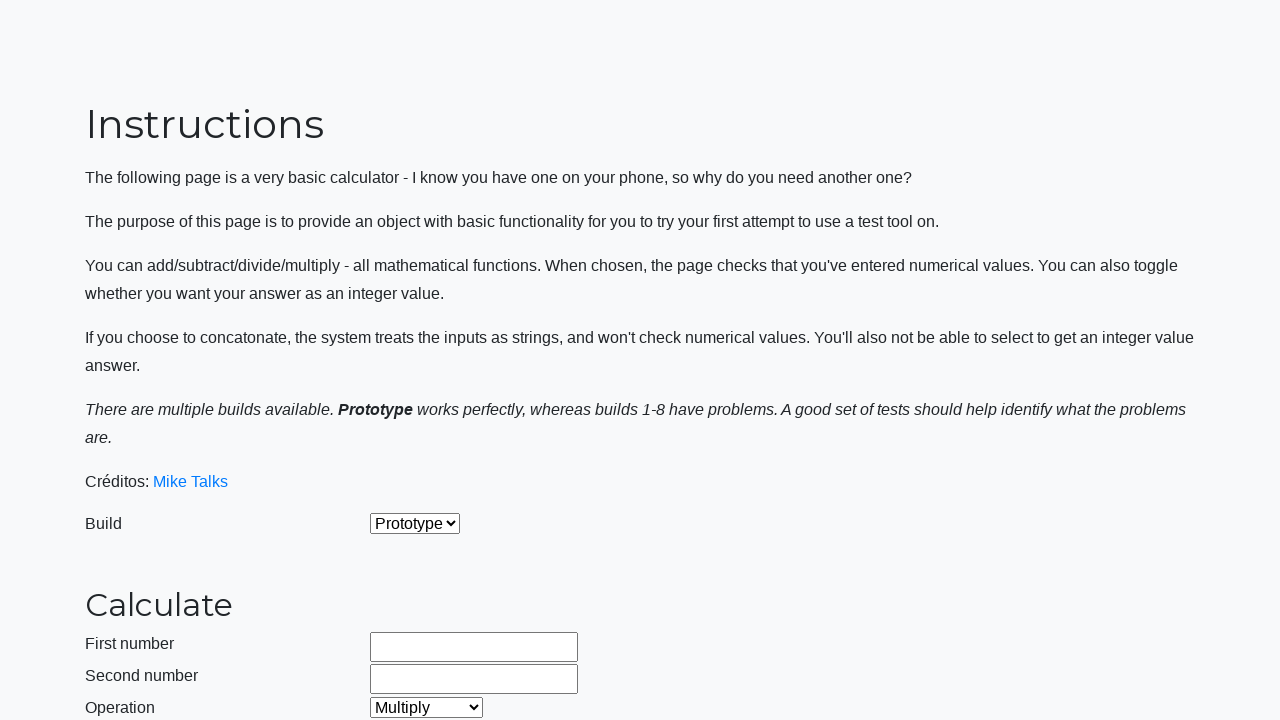

Cleared first operand field on #number1Field
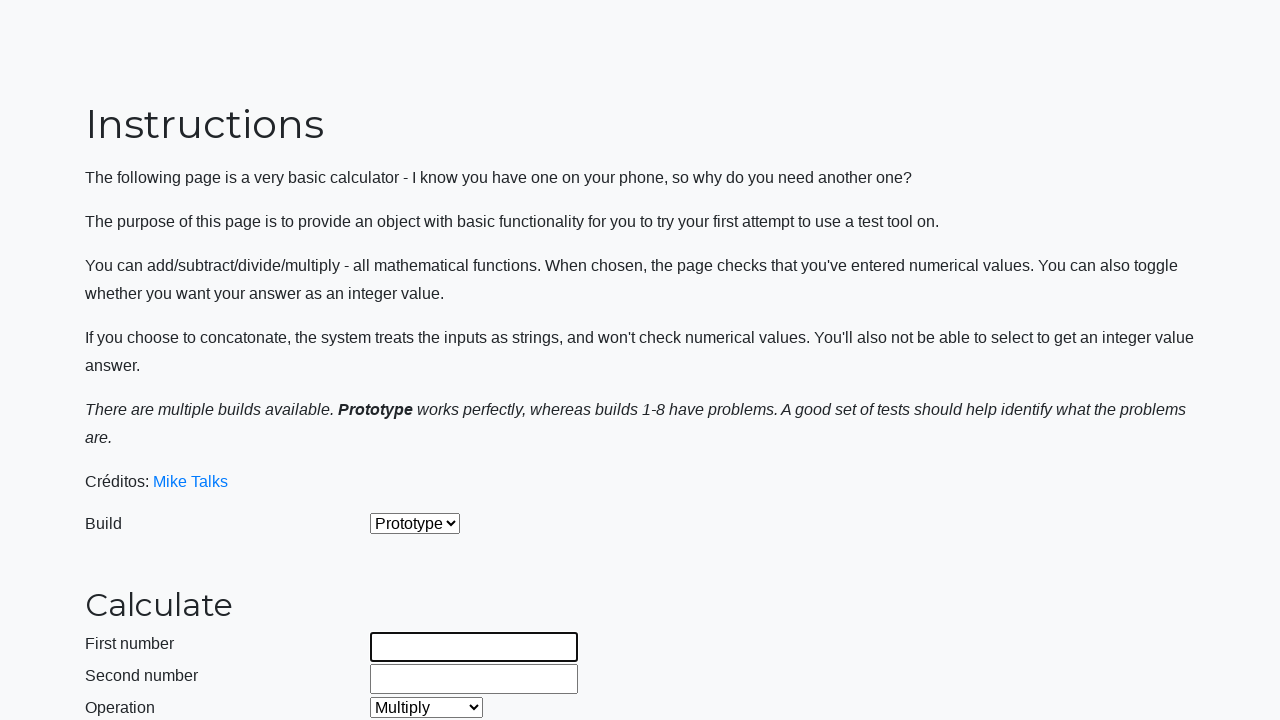

Filled first operand field with invalid value 'e8.' on #number1Field
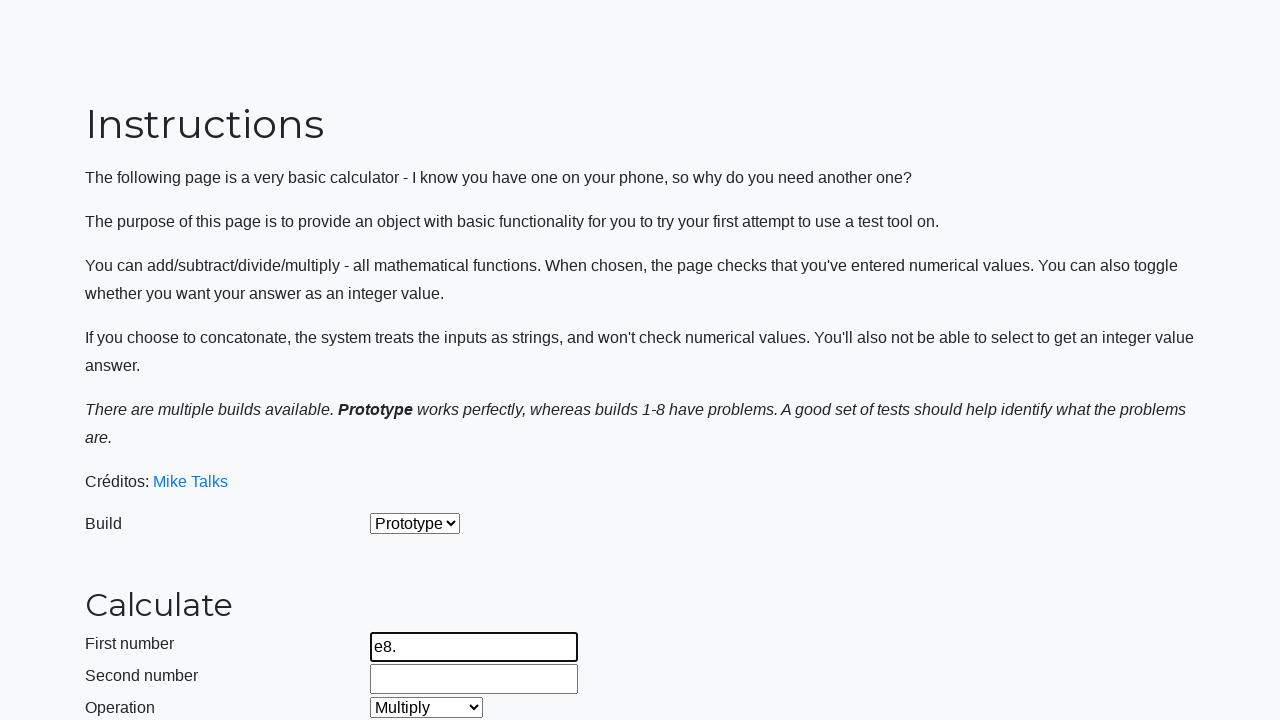

Cleared second operand field on #number2Field
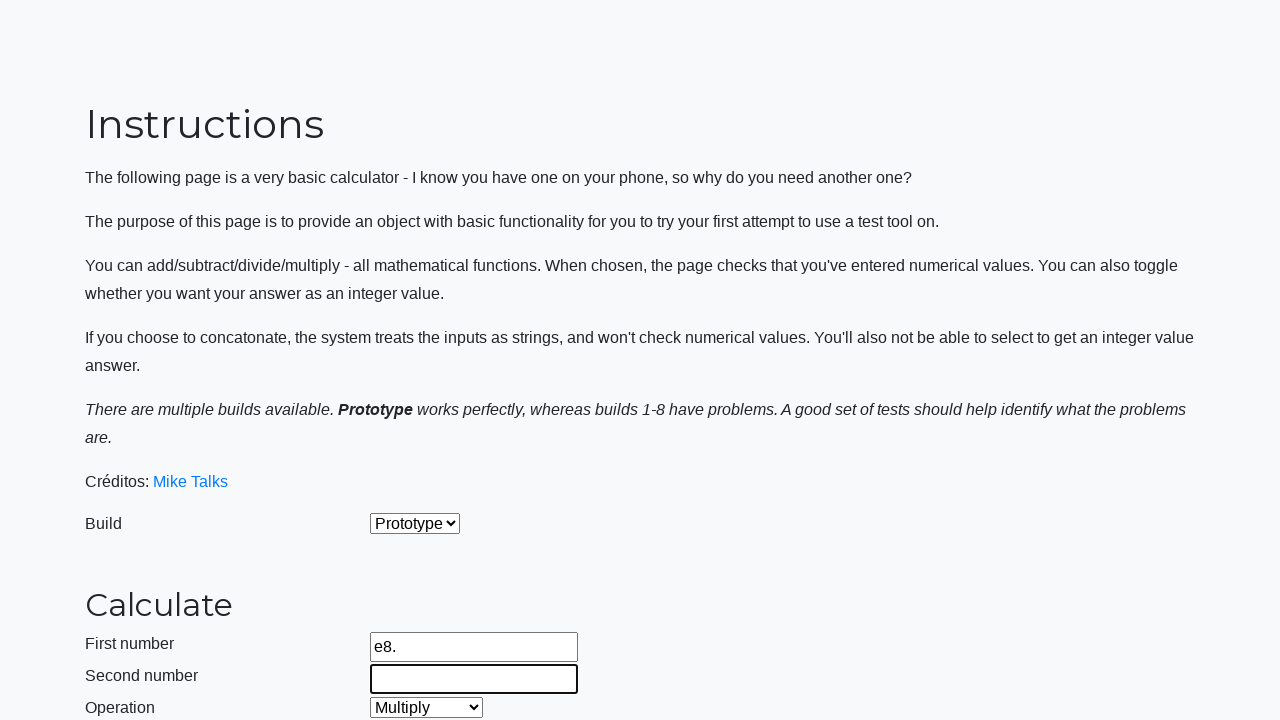

Filled second operand field with '9999999999' on #number2Field
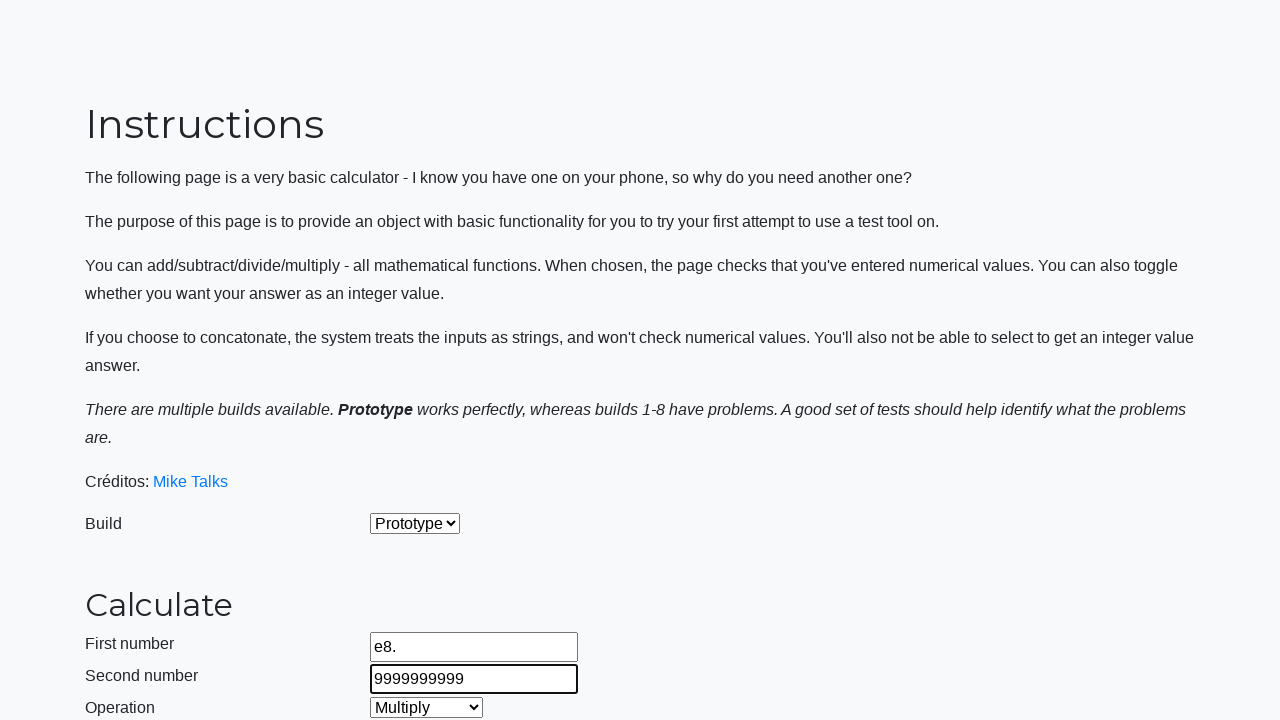

Clicked calculate button to perform multiplication at (422, 451) on #calculateButton
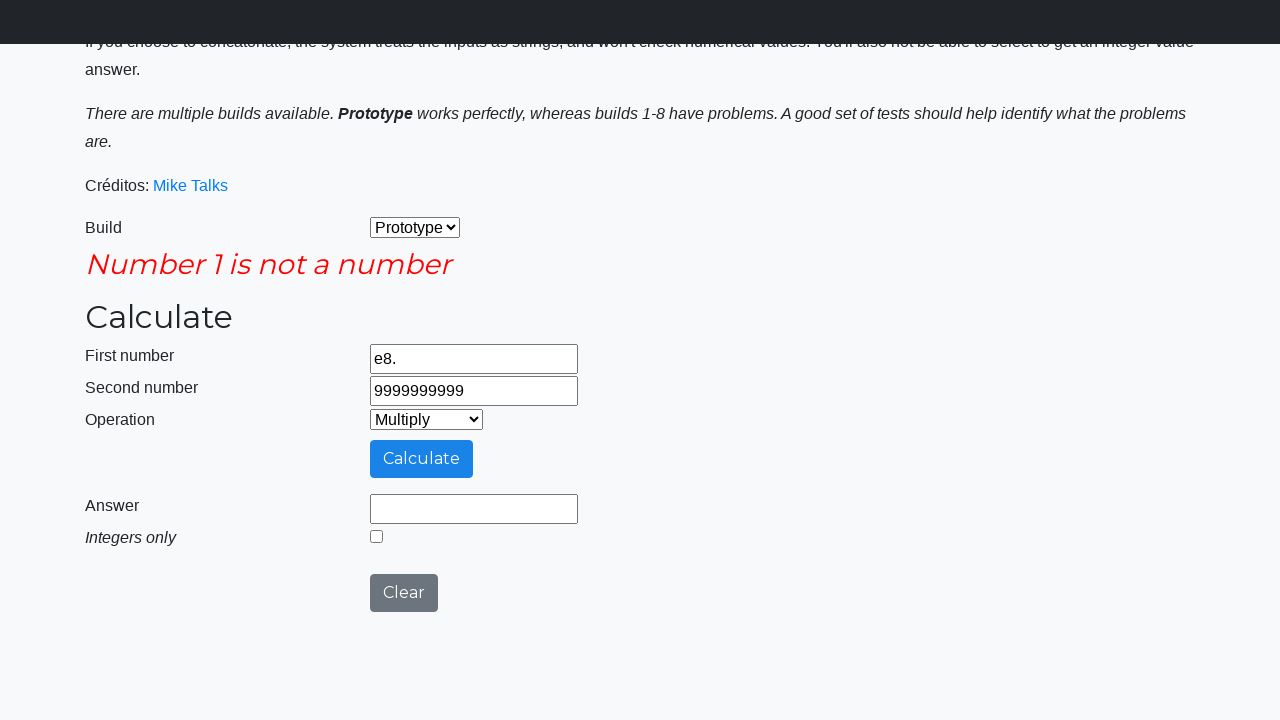

Error message field appeared, confirming invalid operand error
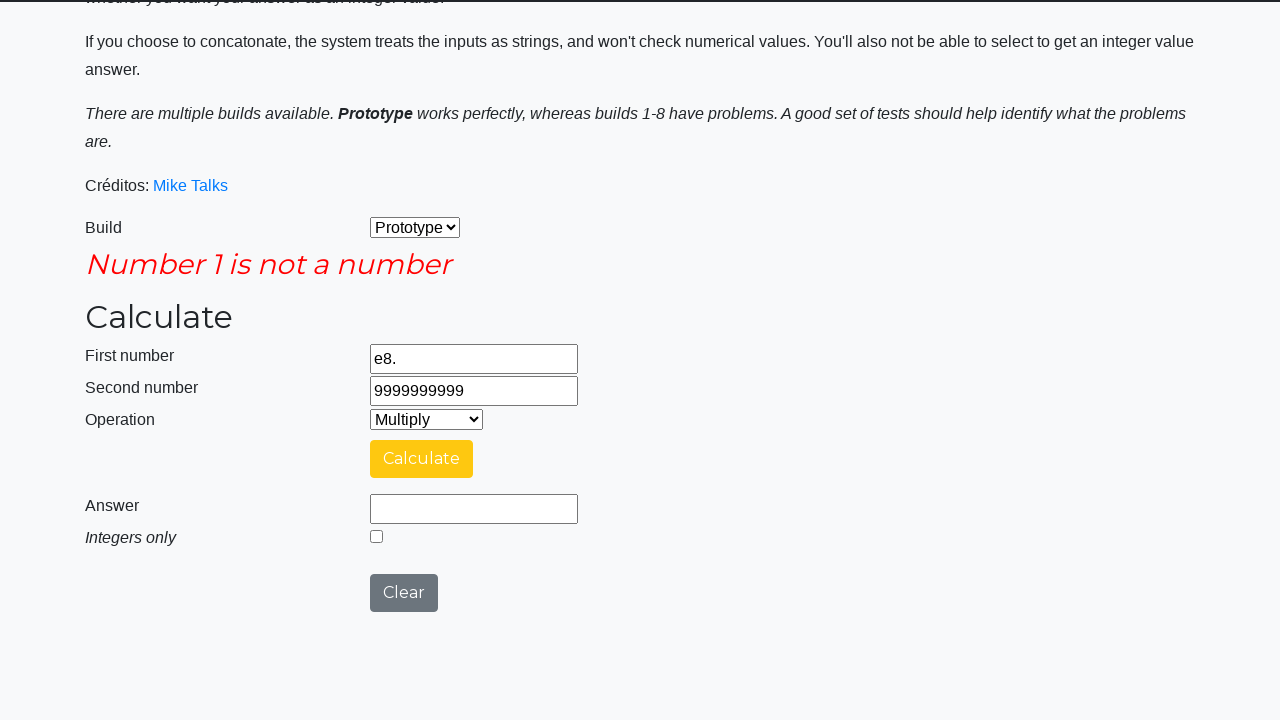

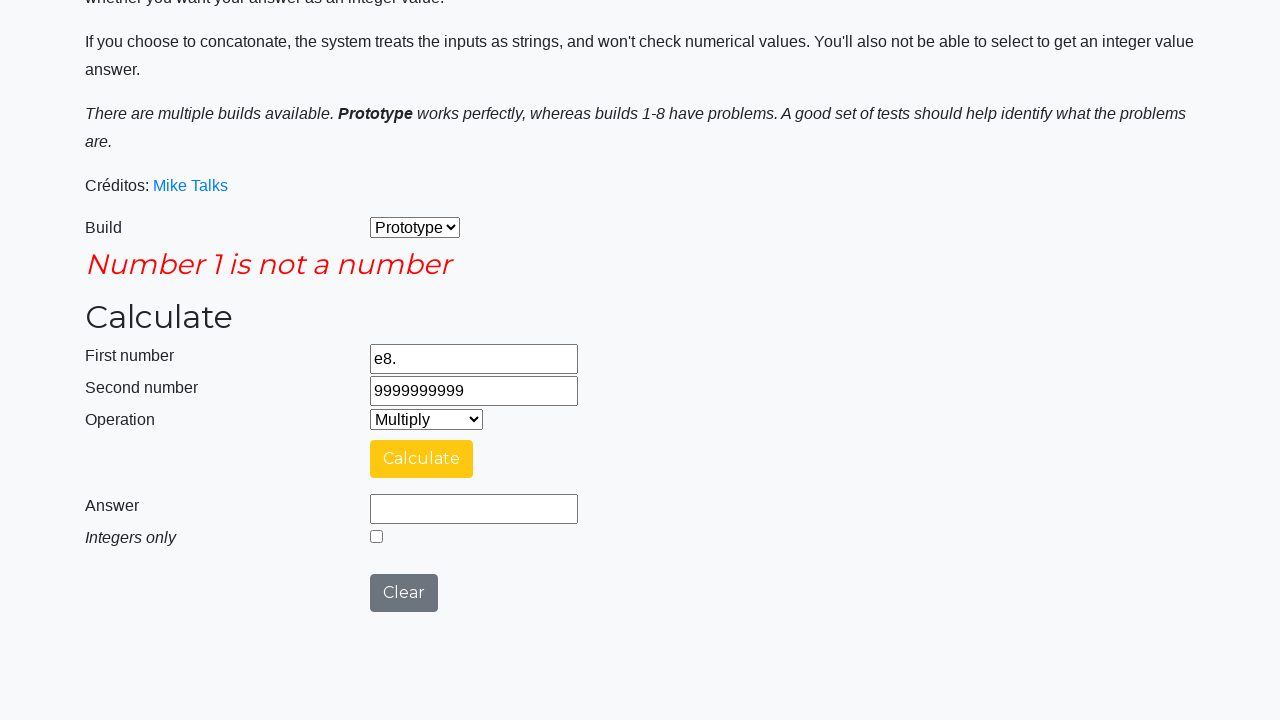